Tests opting out of A/B tests by adding an Optimizely opt-out cookie after visiting the page, then refreshing to verify the opt-out worked.

Starting URL: http://the-internet.herokuapp.com/abtest

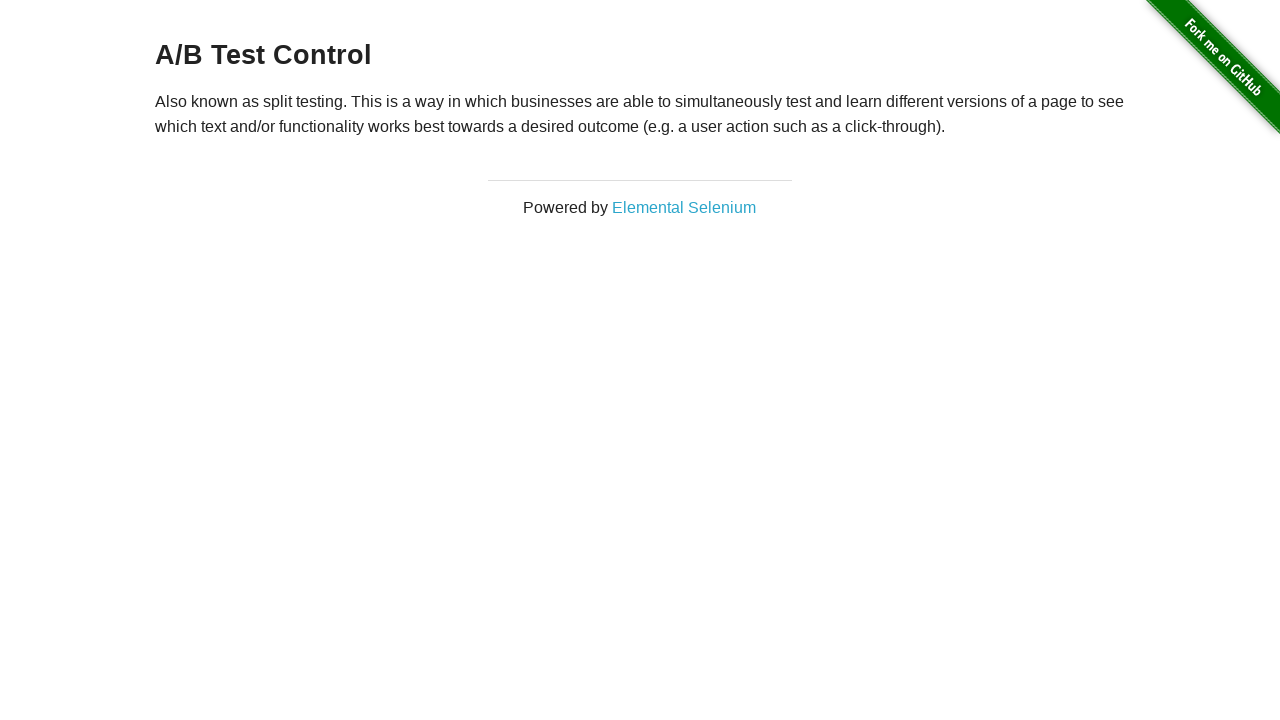

Retrieved initial heading text to verify A/B test is active
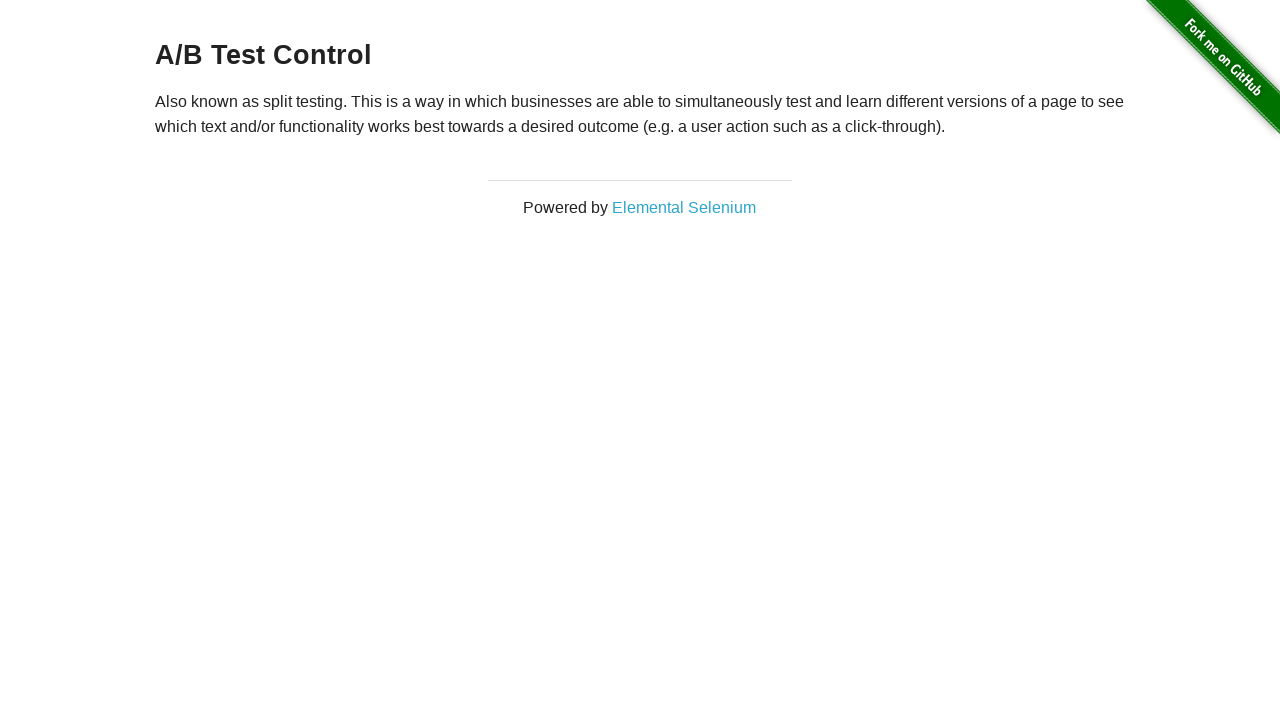

Confirmed heading starts with 'A/B Test'
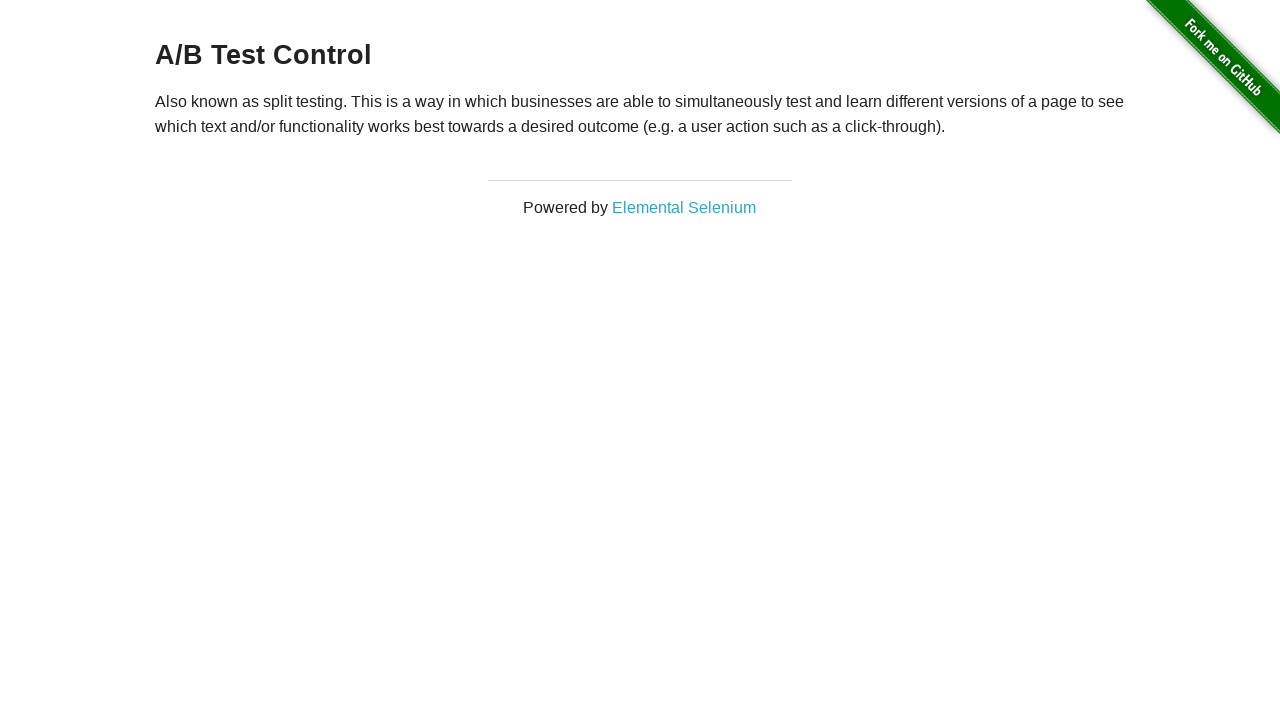

Added Optimizely opt-out cookie
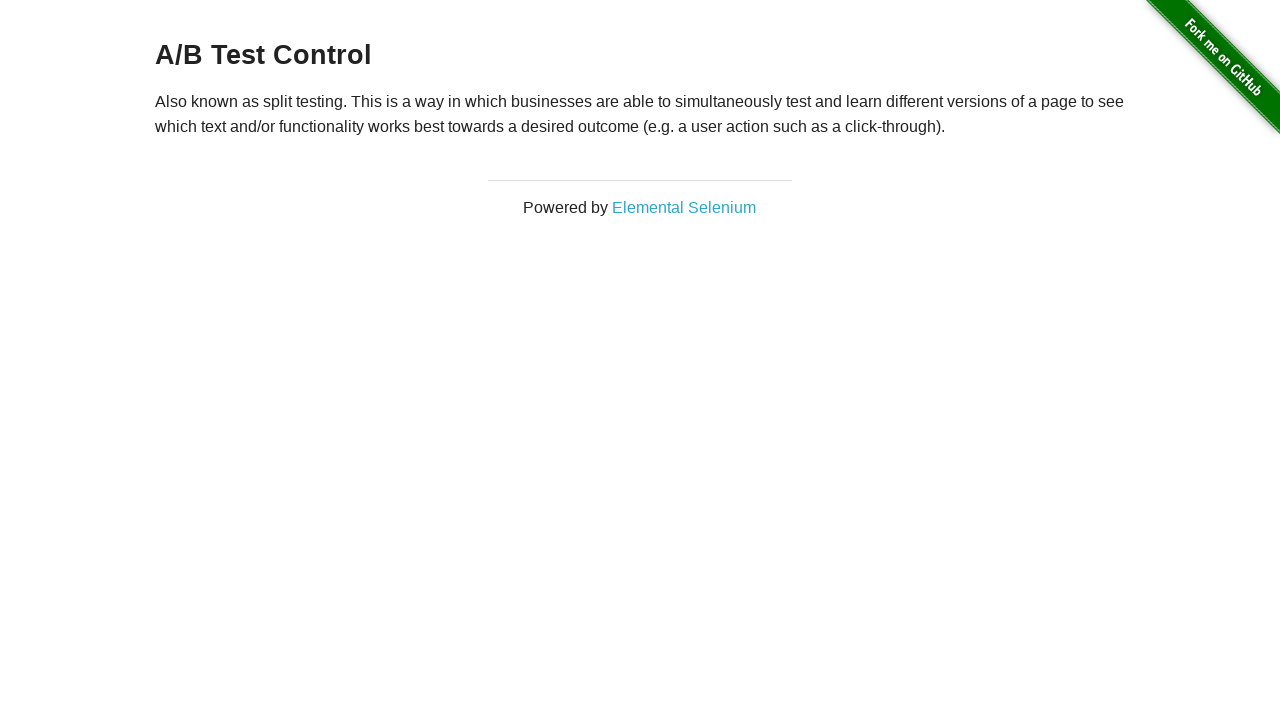

Reloaded page to apply opt-out cookie
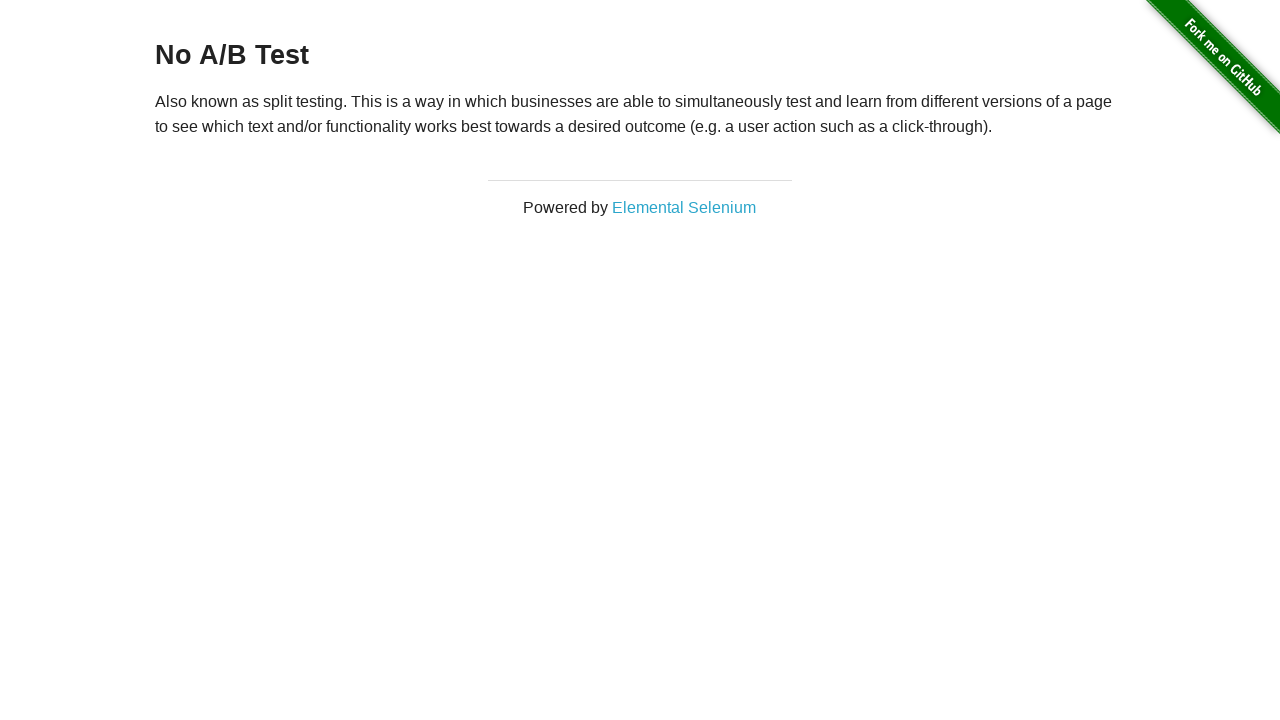

Retrieved heading text after page reload to verify opt-out
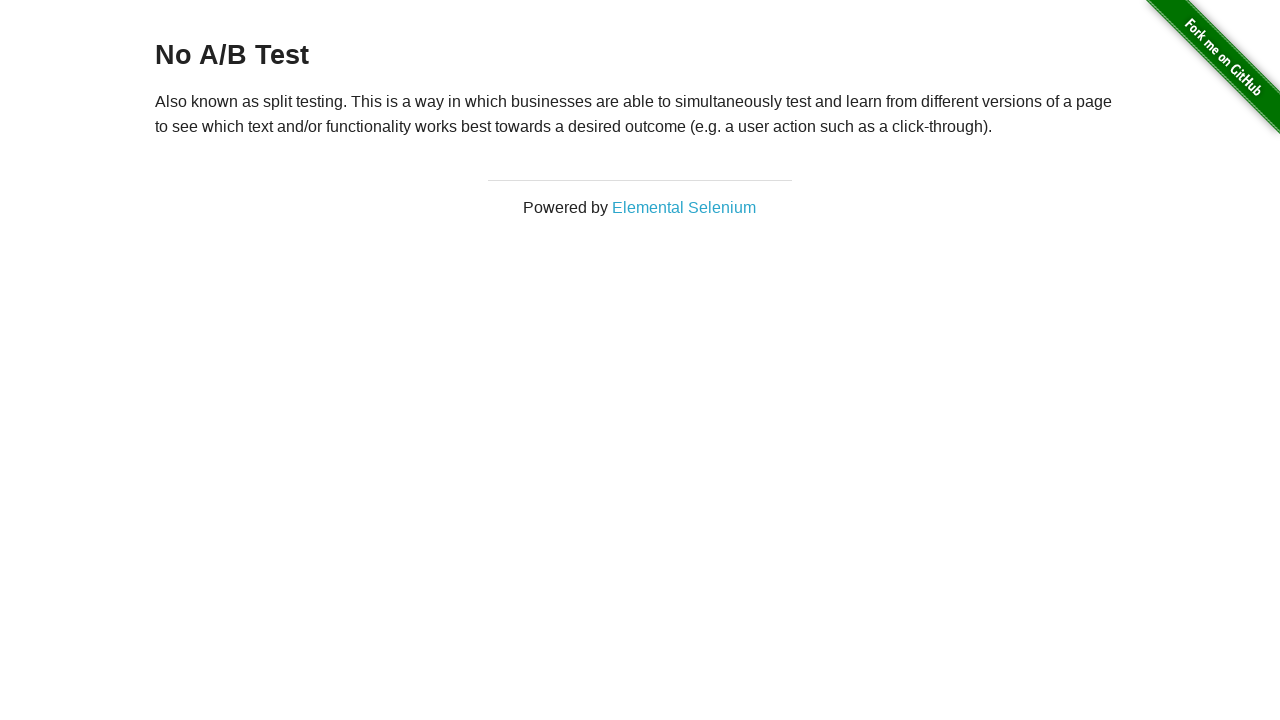

Confirmed heading is now 'No A/B Test' - opt-out successful
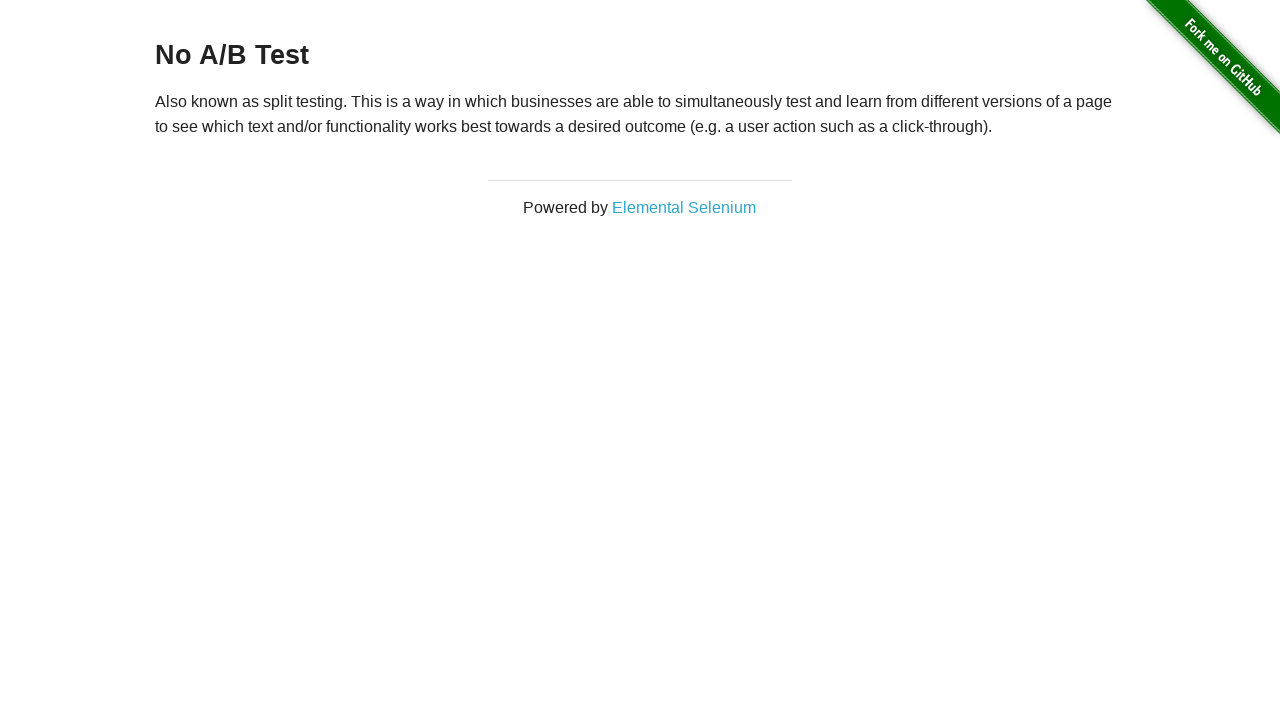

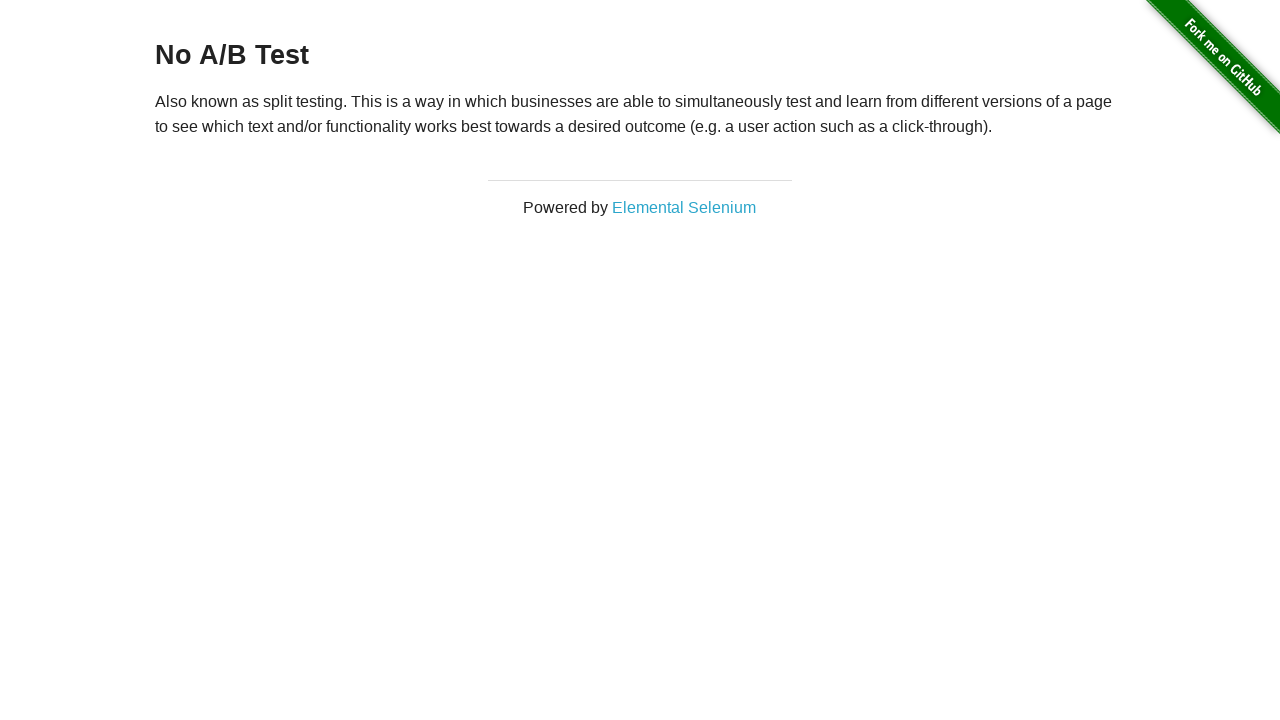